Creates a new paste on Pastebin.com by filling in the code/text content, selecting 10-minute expiration, choosing Bash syntax highlighting, entering a paste name, and submitting the form.

Starting URL: https://pastebin.com

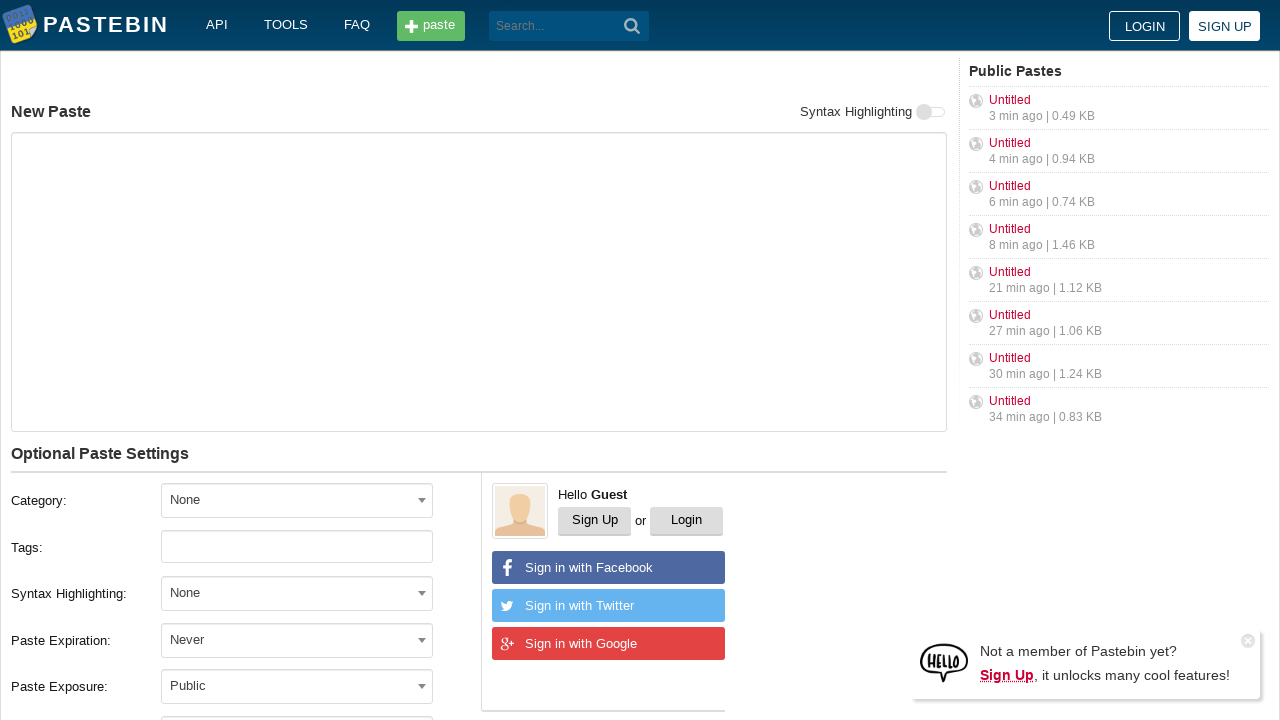

Waited for page to fully load (networkidle)
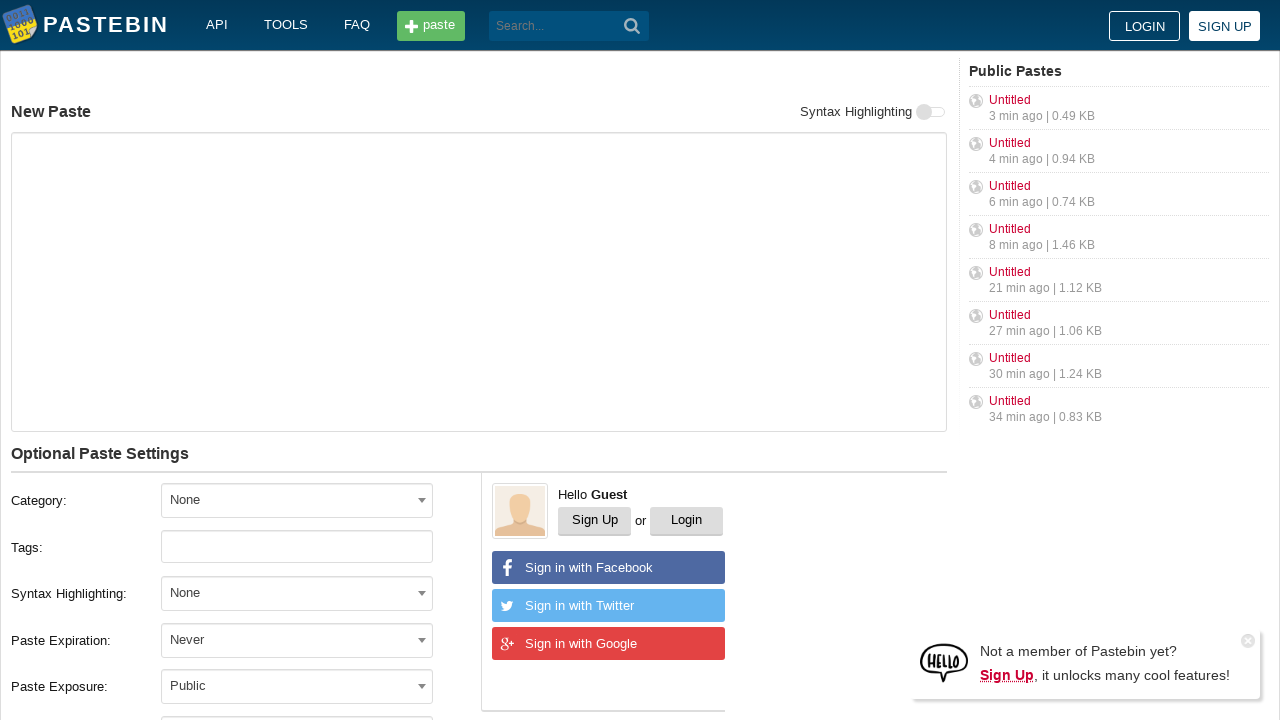

Filled paste text area with Bash script content on #postform-text
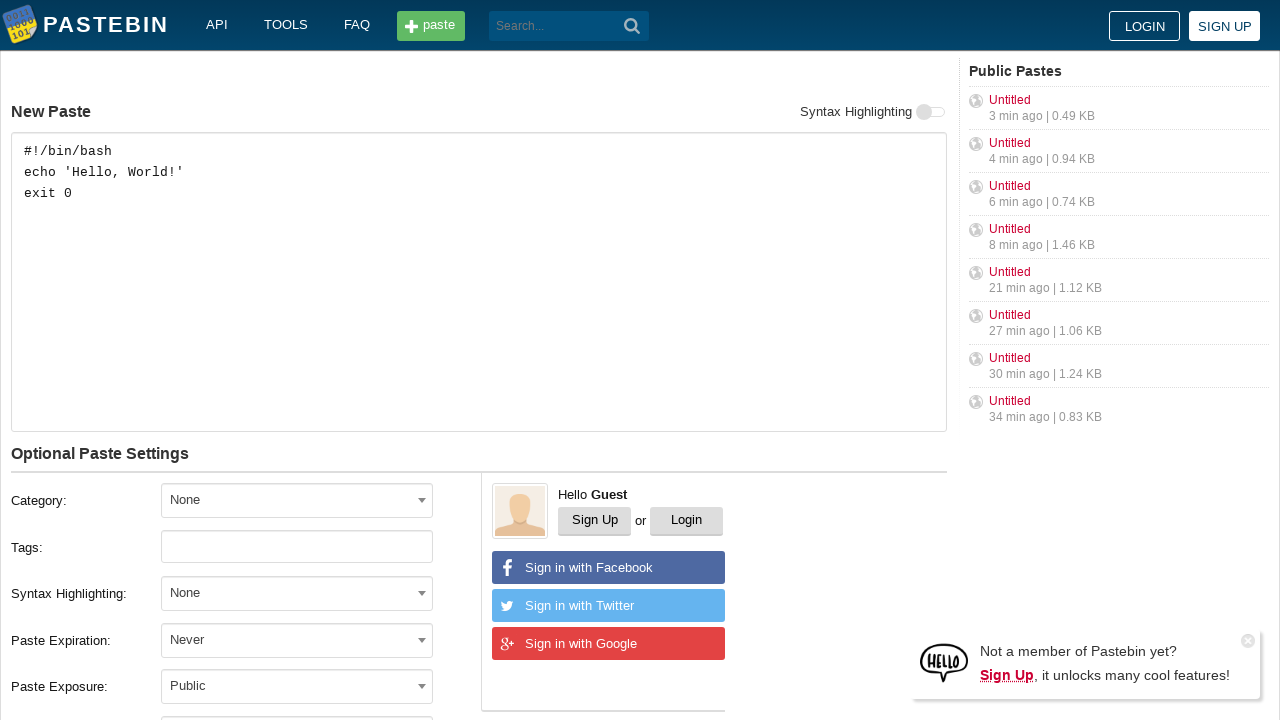

Clicked expiration dropdown at (297, 640) on [data-select2-id='3']
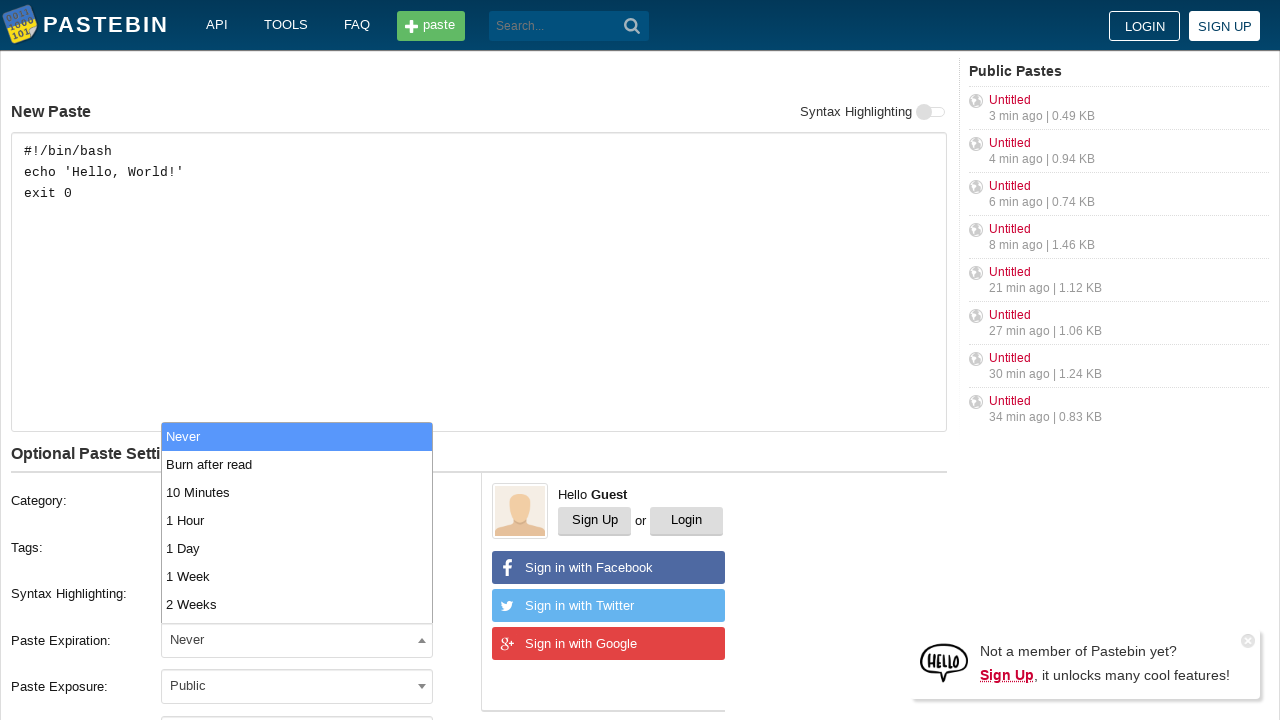

Pressed ArrowDown in expiration dropdown
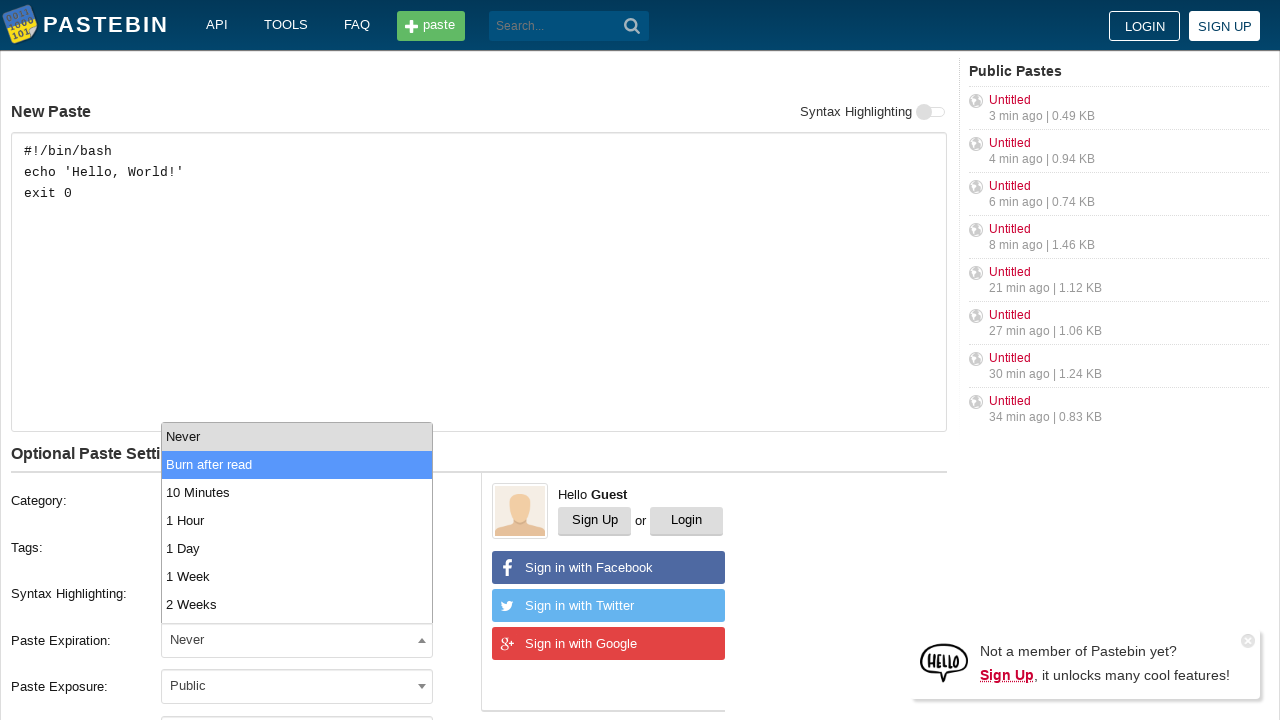

Pressed ArrowDown again in expiration dropdown
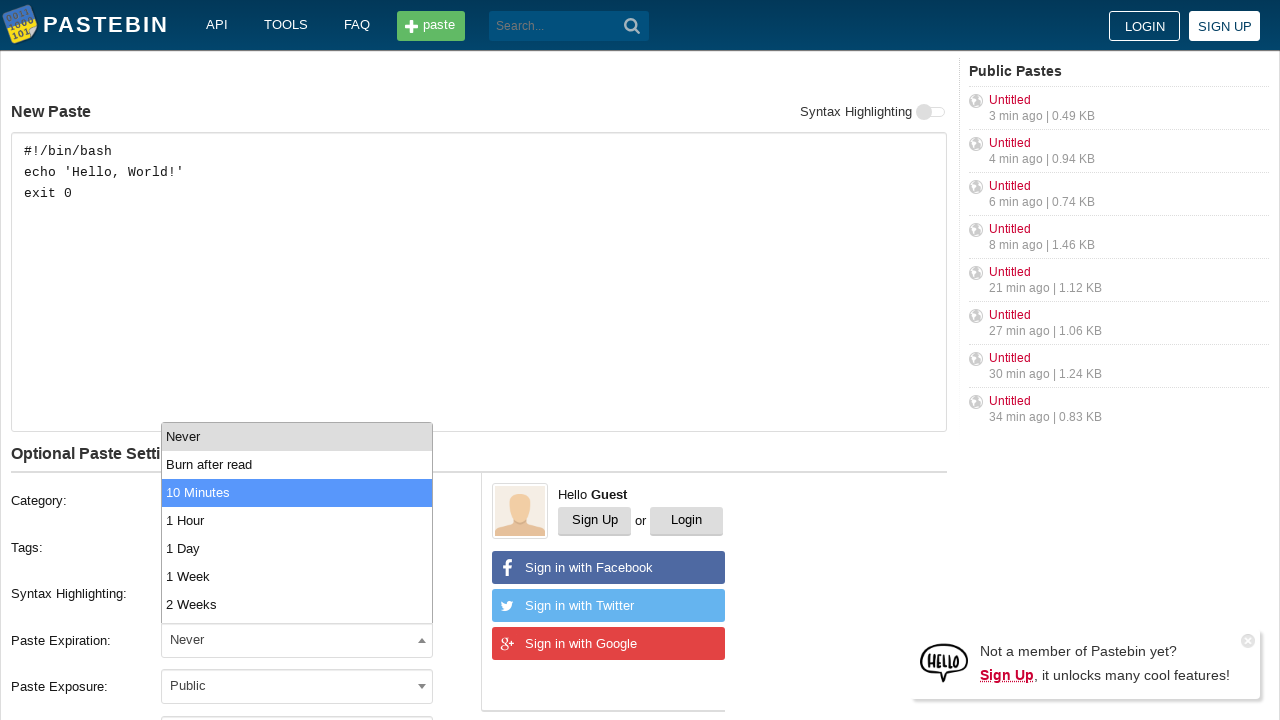

Selected 10-minute expiration option
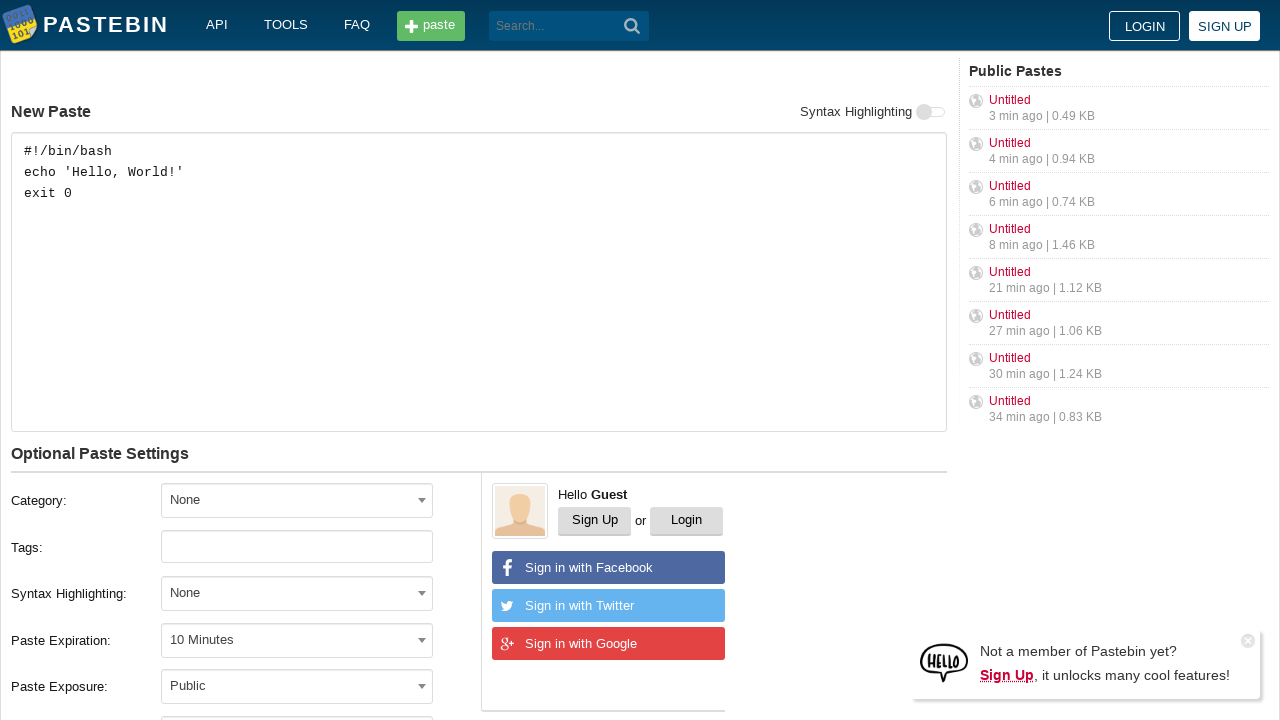

Clicked syntax highlighting dropdown at (297, 594) on span[aria-labelledby='select2-postform-format-container']
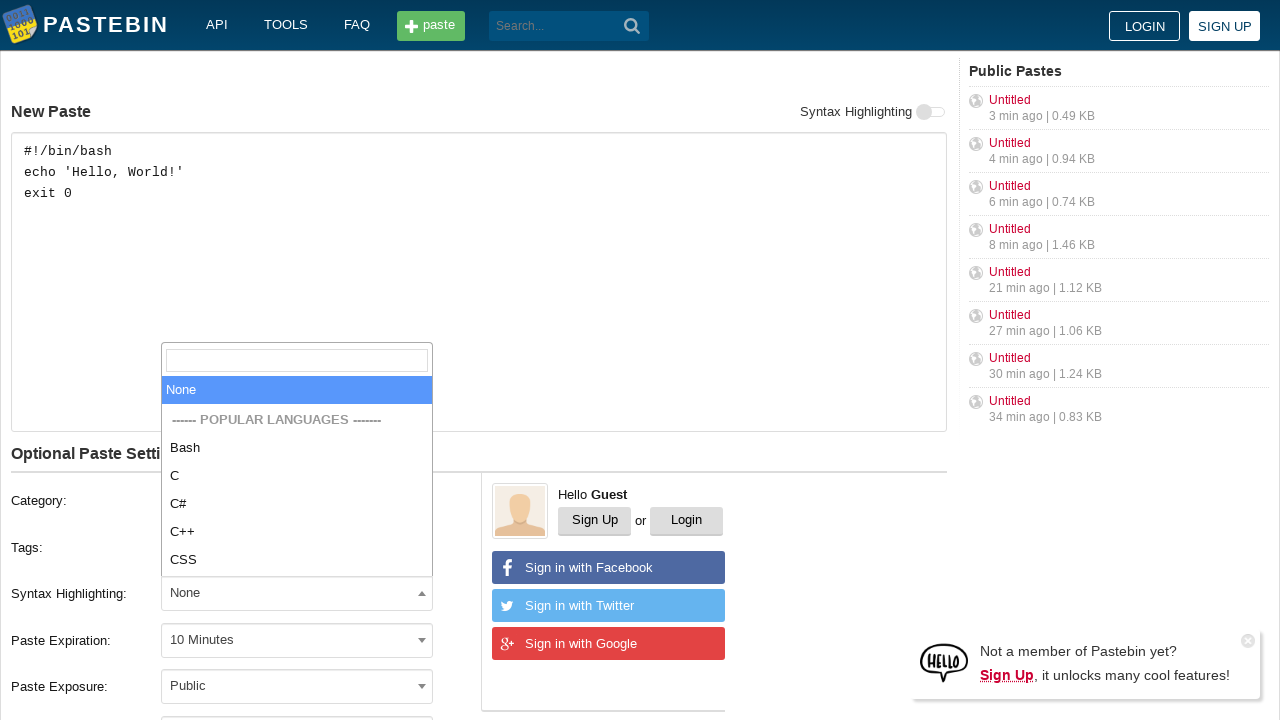

Pressed ArrowDown in syntax highlighting dropdown
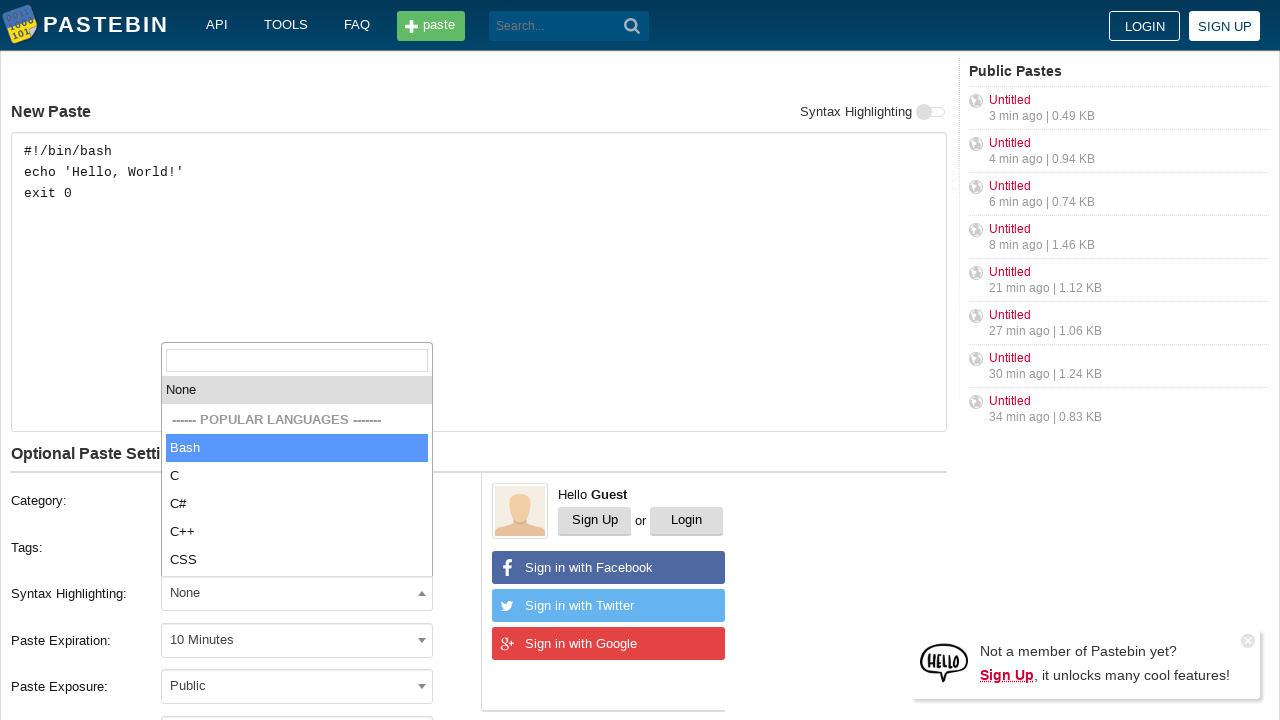

Selected Bash syntax highlighting
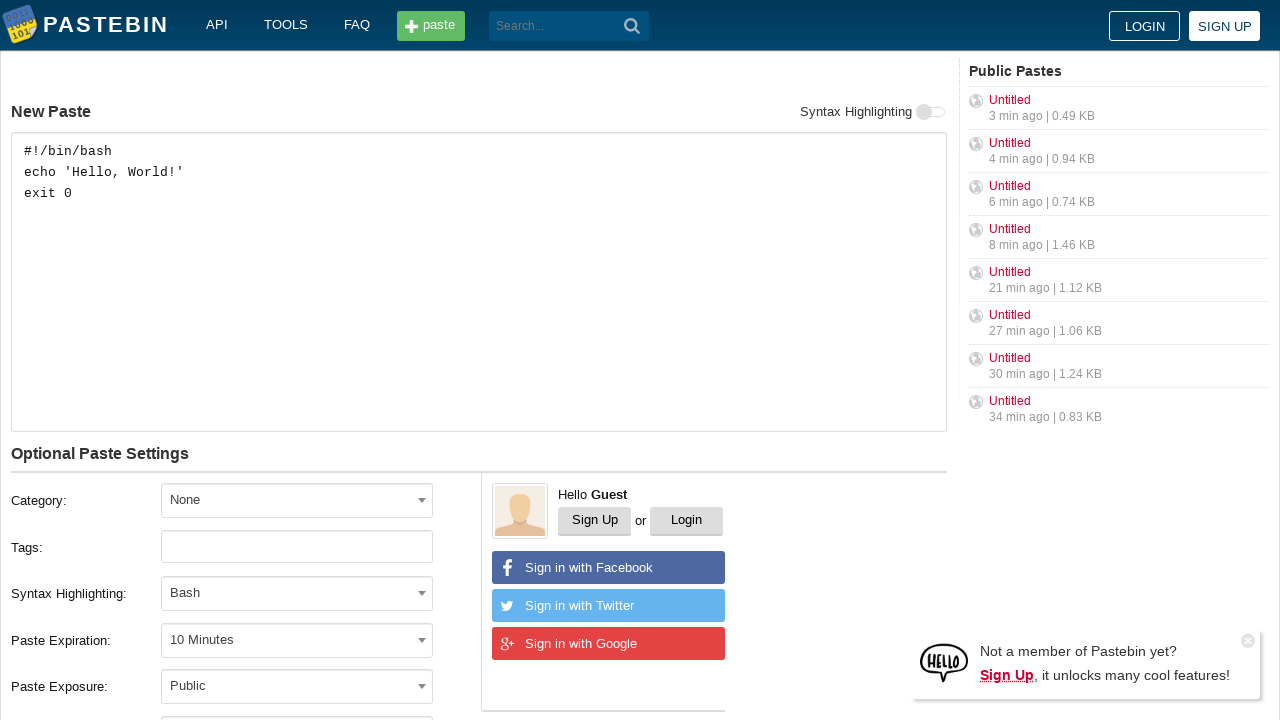

Filled paste name with 'Sample Bash Script Test' on #postform-name
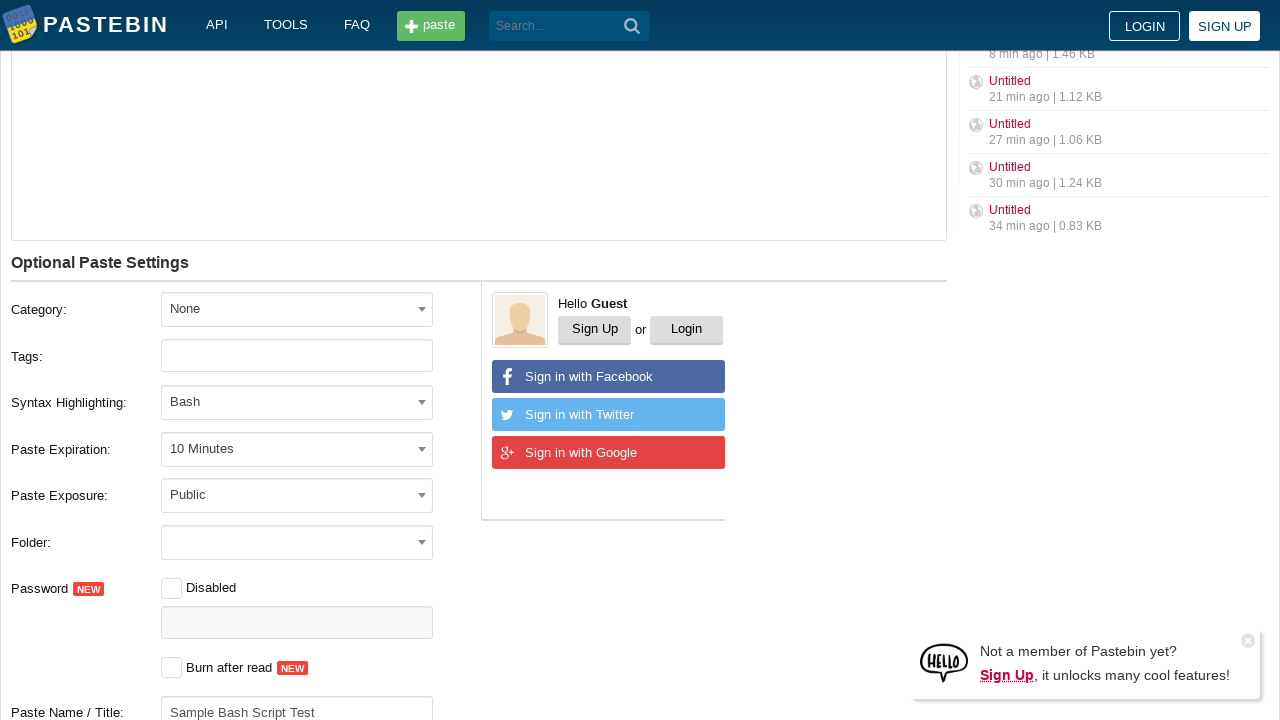

Clicked 'Create New Paste' button to submit form at (240, 400) on div.form-group.form-btn-container button
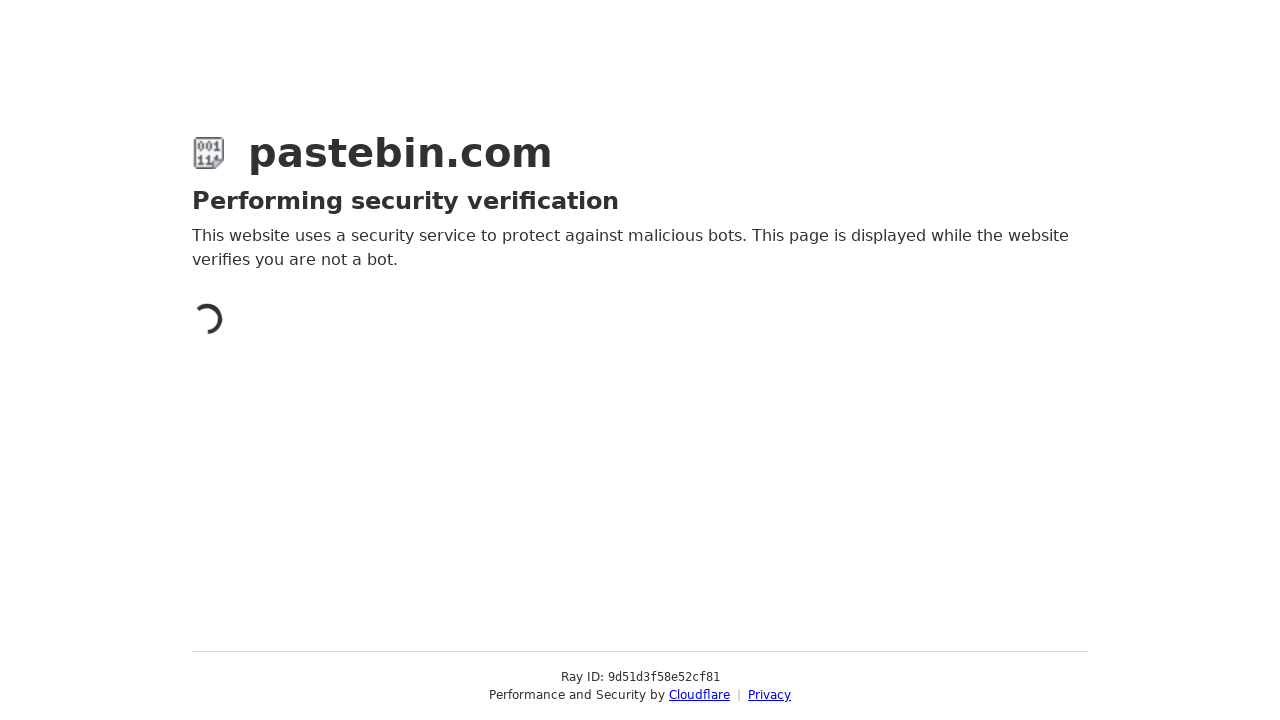

Waited for paste results page to load (networkidle)
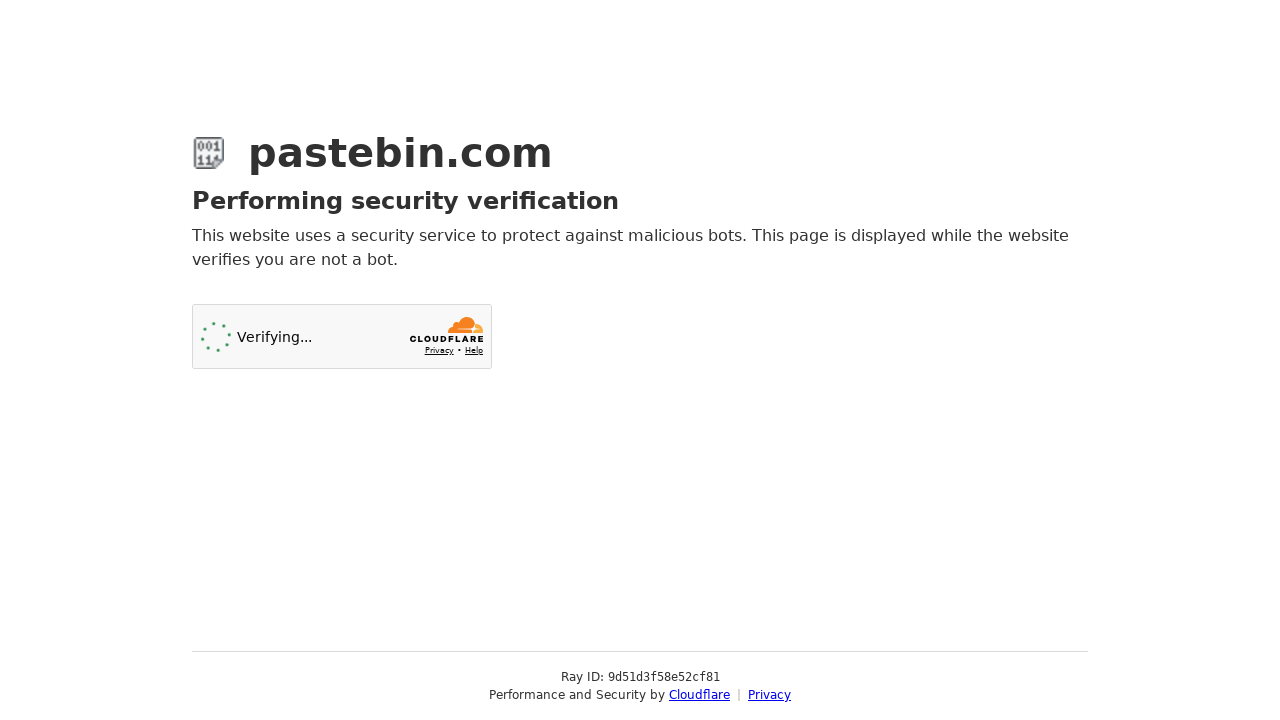

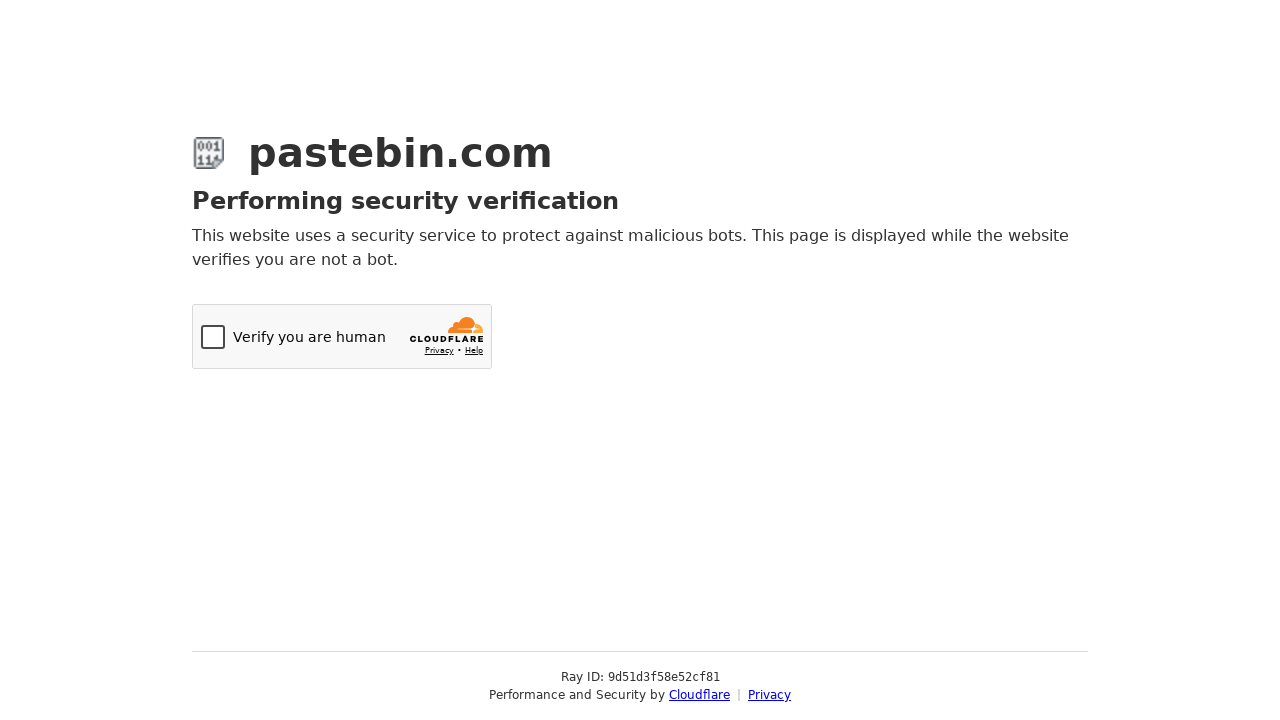